Tests selecting an option from a dropdown menu and verifies the selection

Starting URL: http://the-internet.herokuapp.com/dropdown

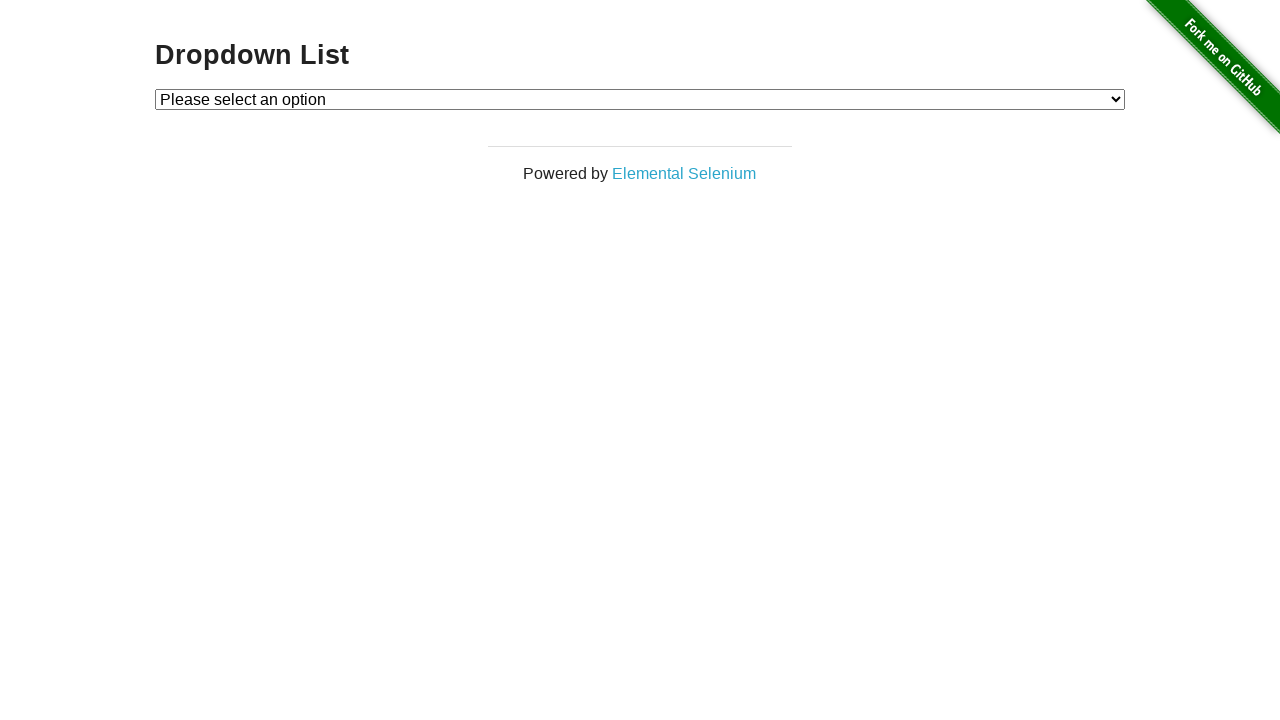

Selected 'Option 1' from dropdown menu on #dropdown
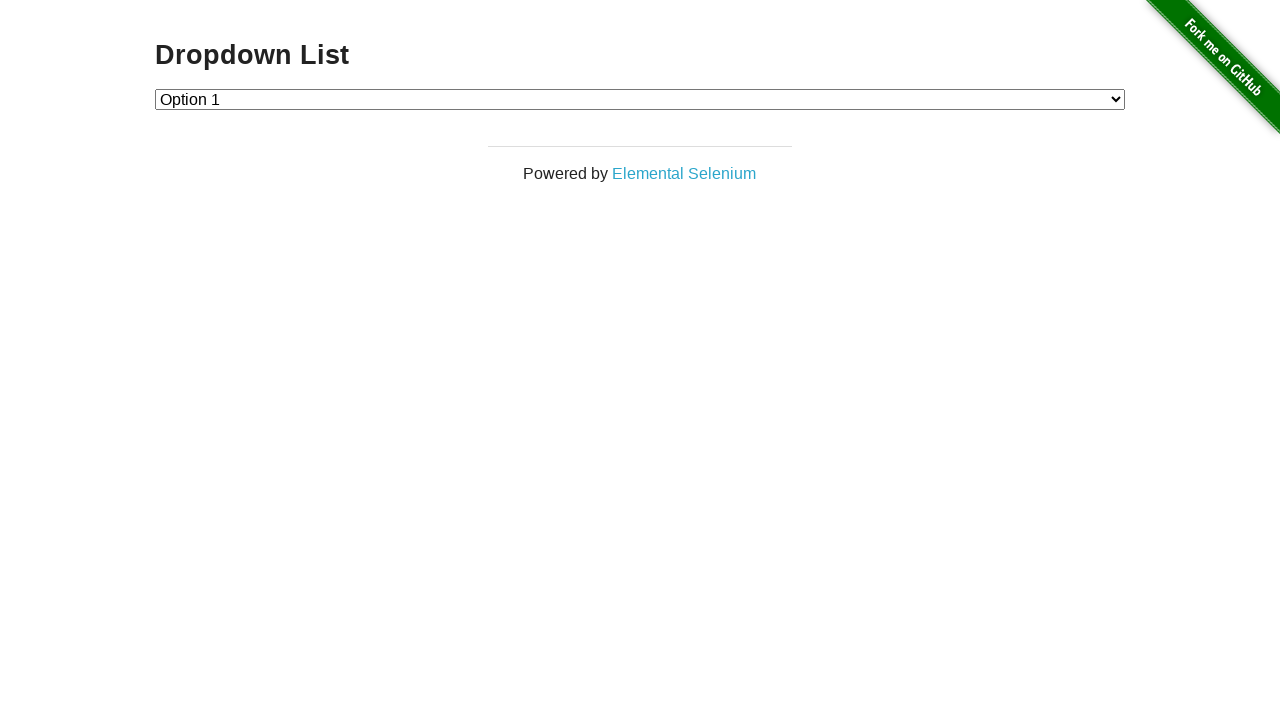

Retrieved the selected dropdown value
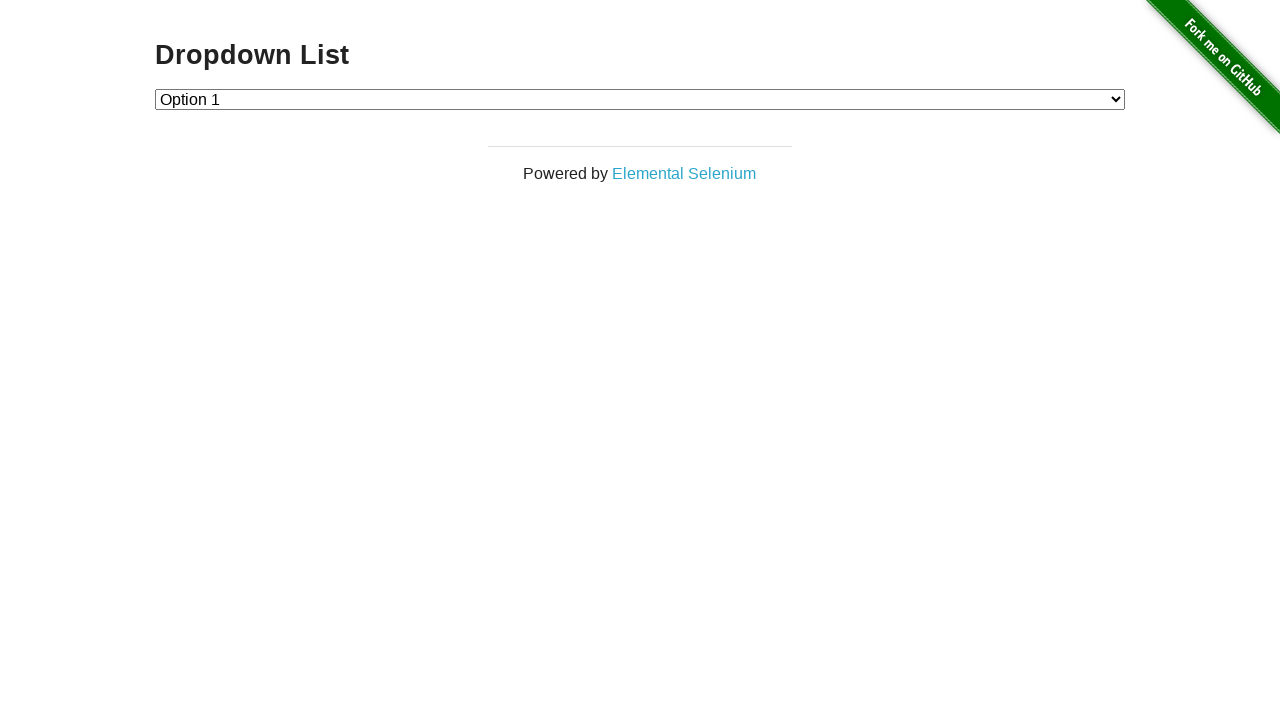

Verified that 'Option 1' is correctly selected in the dropdown
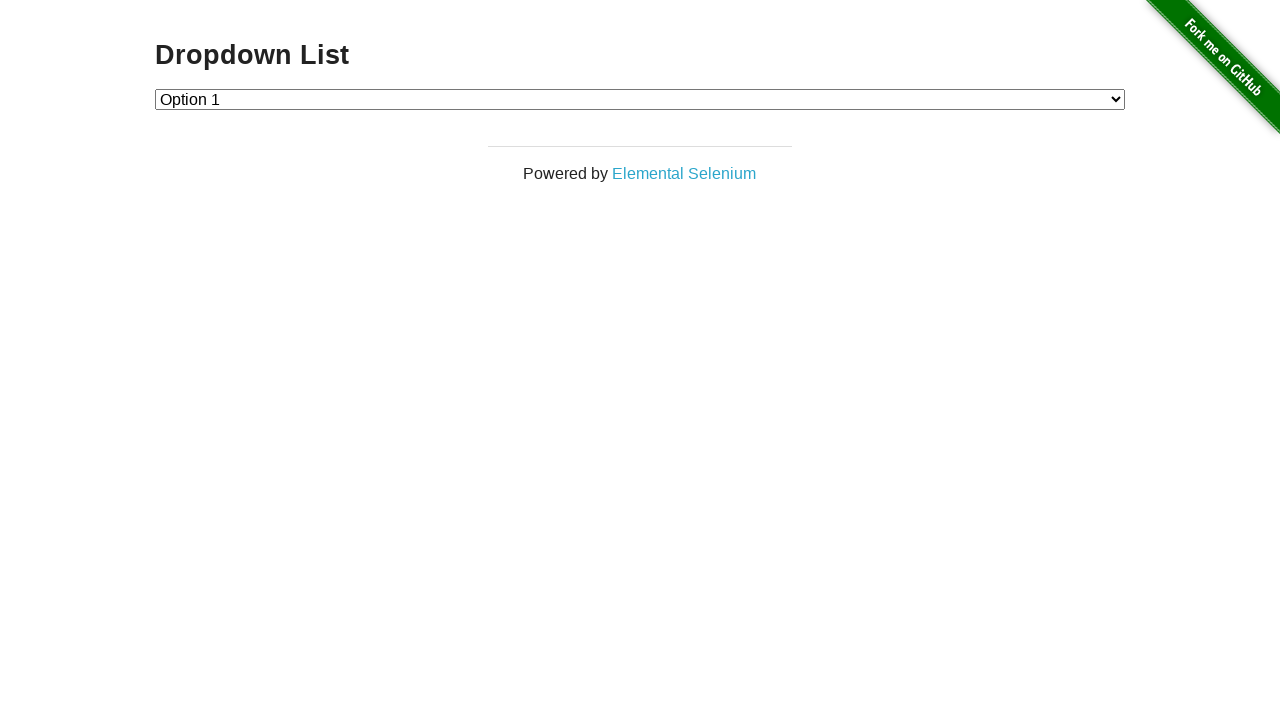

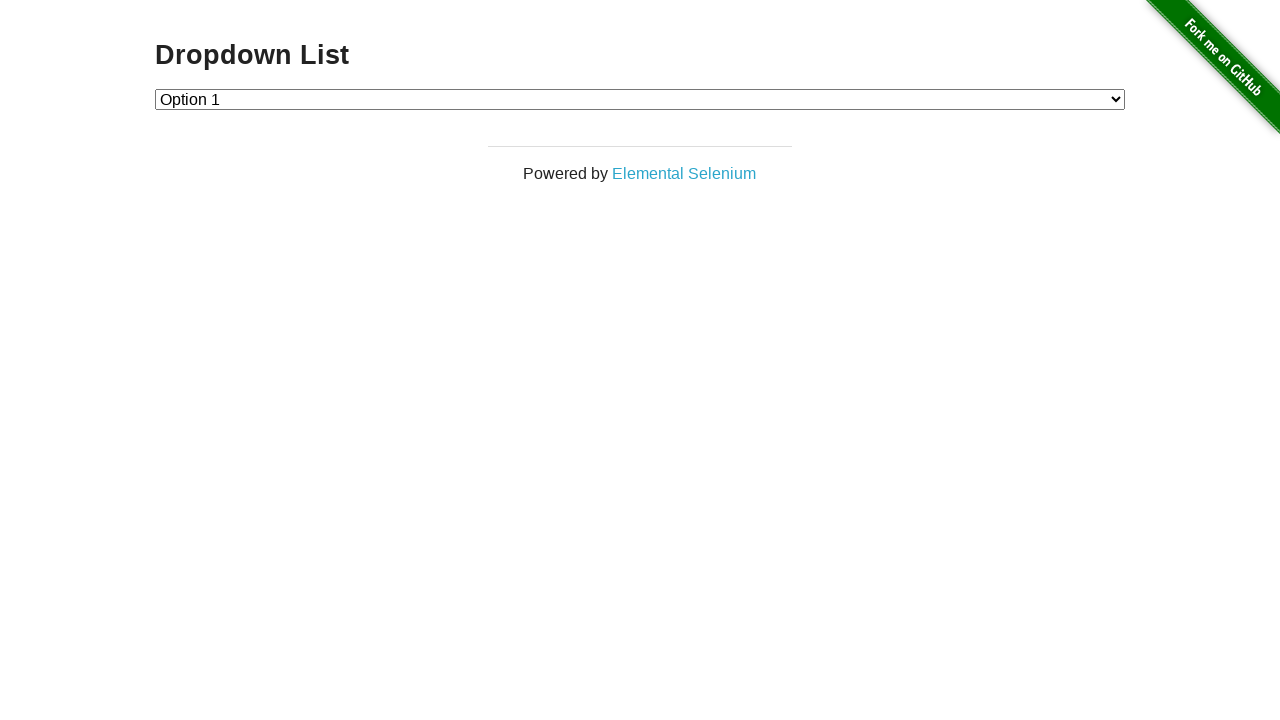